Tests the stock search functionality by entering a search term "通讯" (communication) into the search field and clicking the search button, then waiting for results to appear.

Starting URL: https://www.byhy.net/cdn2/files/selenium/stock1.html

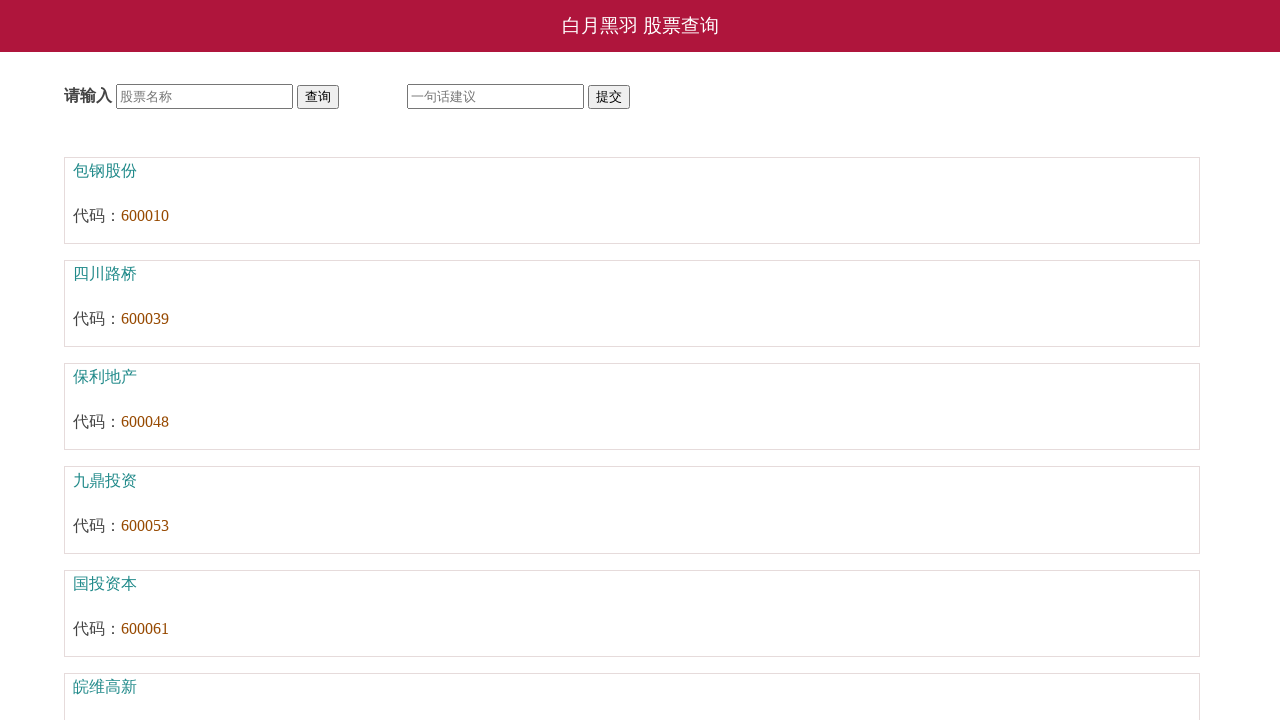

Filled search field with '通讯' (communication) on #kw
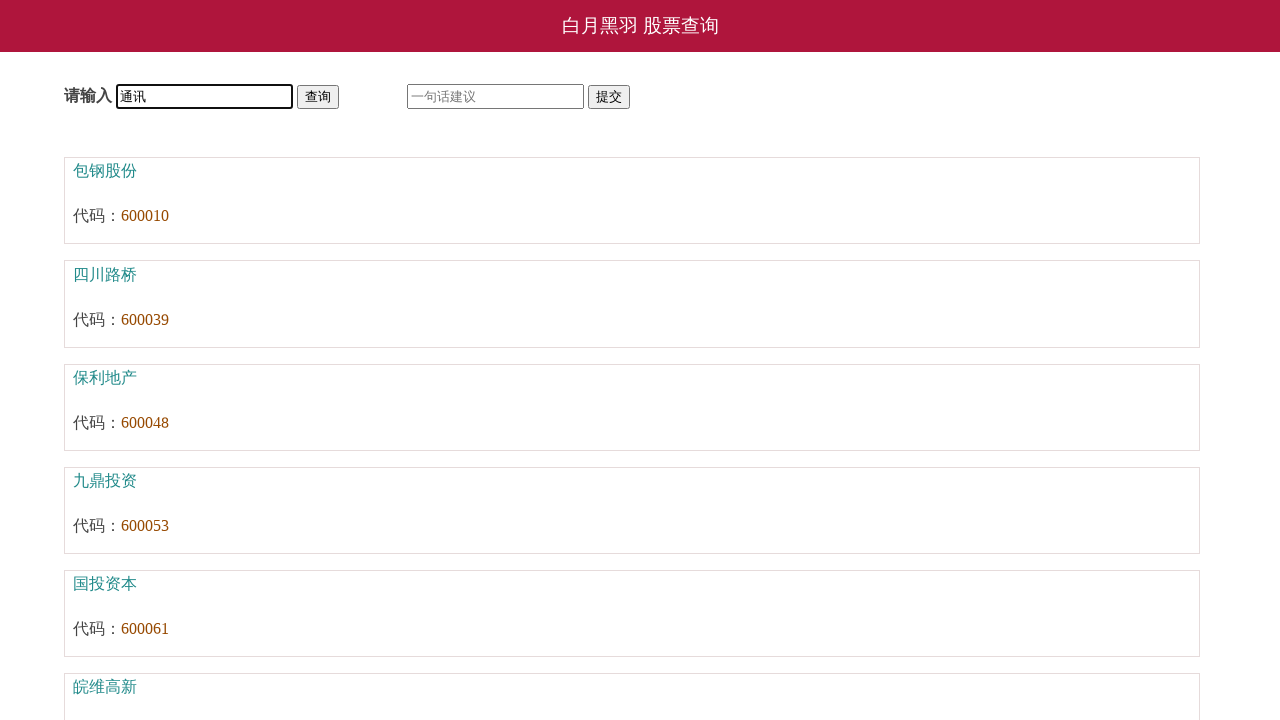

Clicked search button to search for communication stocks at (318, 97) on #go
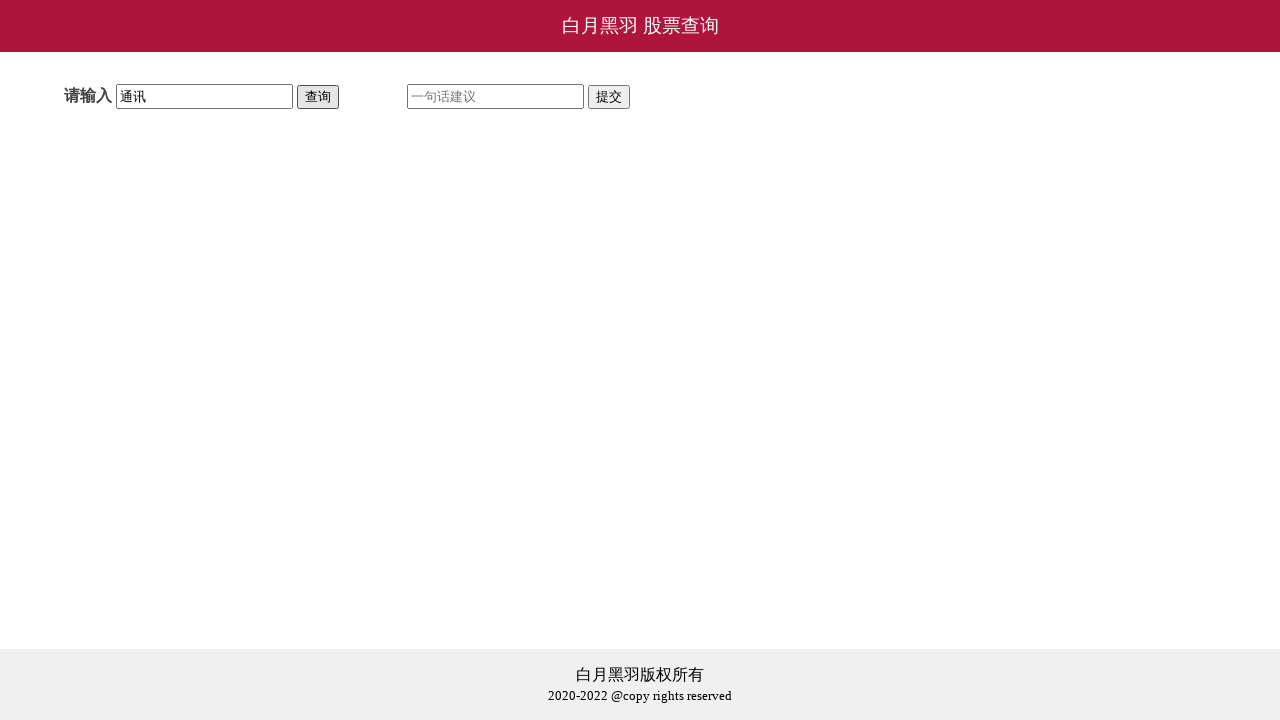

Stock search results loaded and displayed
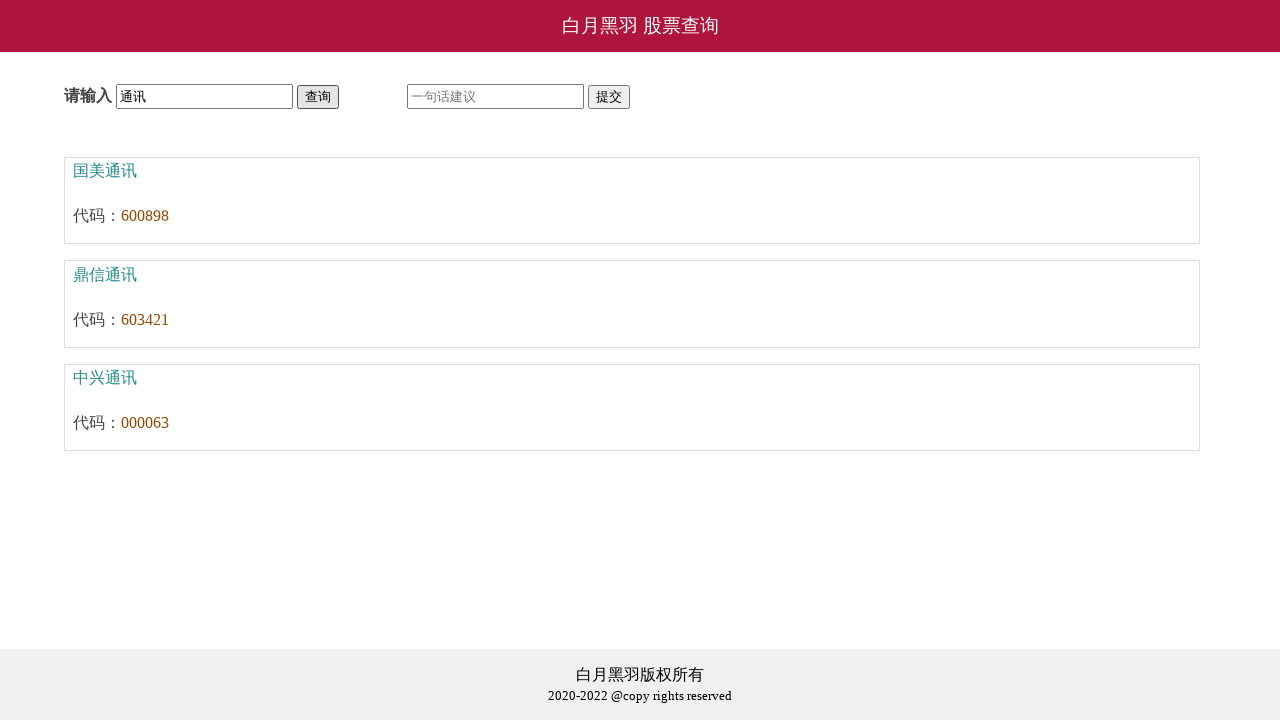

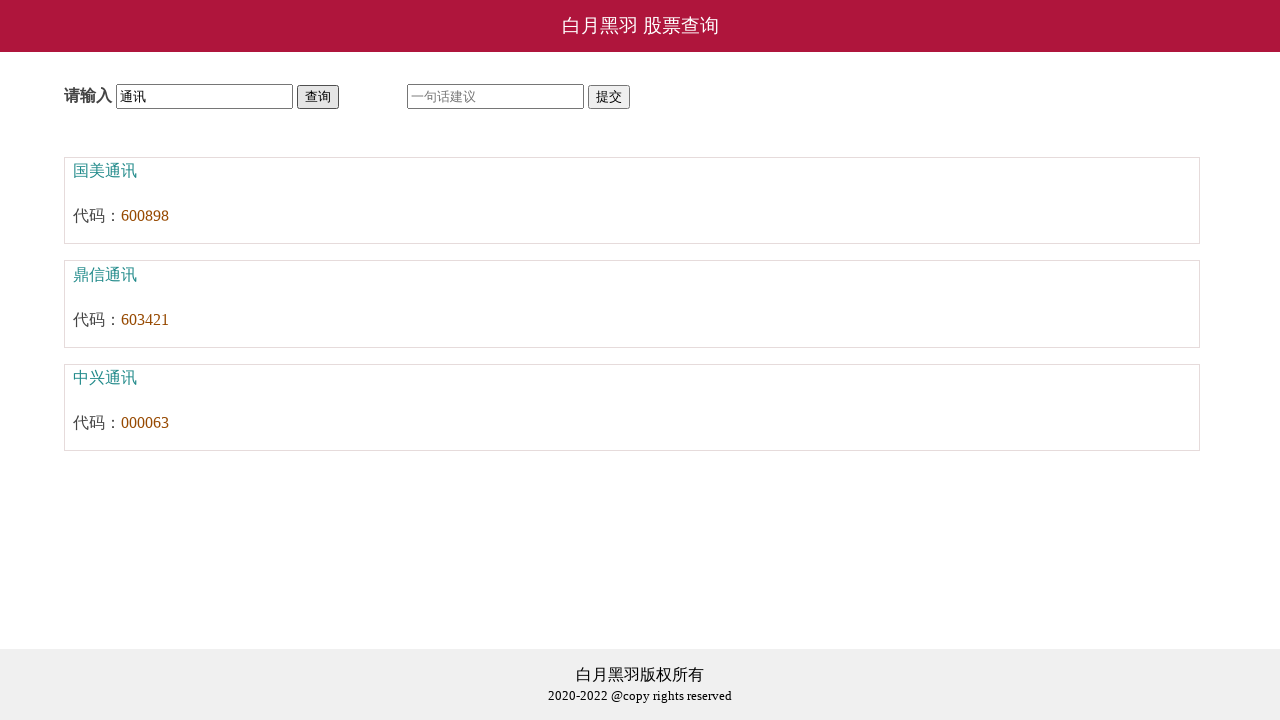